Tests a popup login form by hovering over a button to see tooltip, clicking to open popup, filling credentials and submitting the form

Starting URL: https://v1.training-support.net/selenium/popups

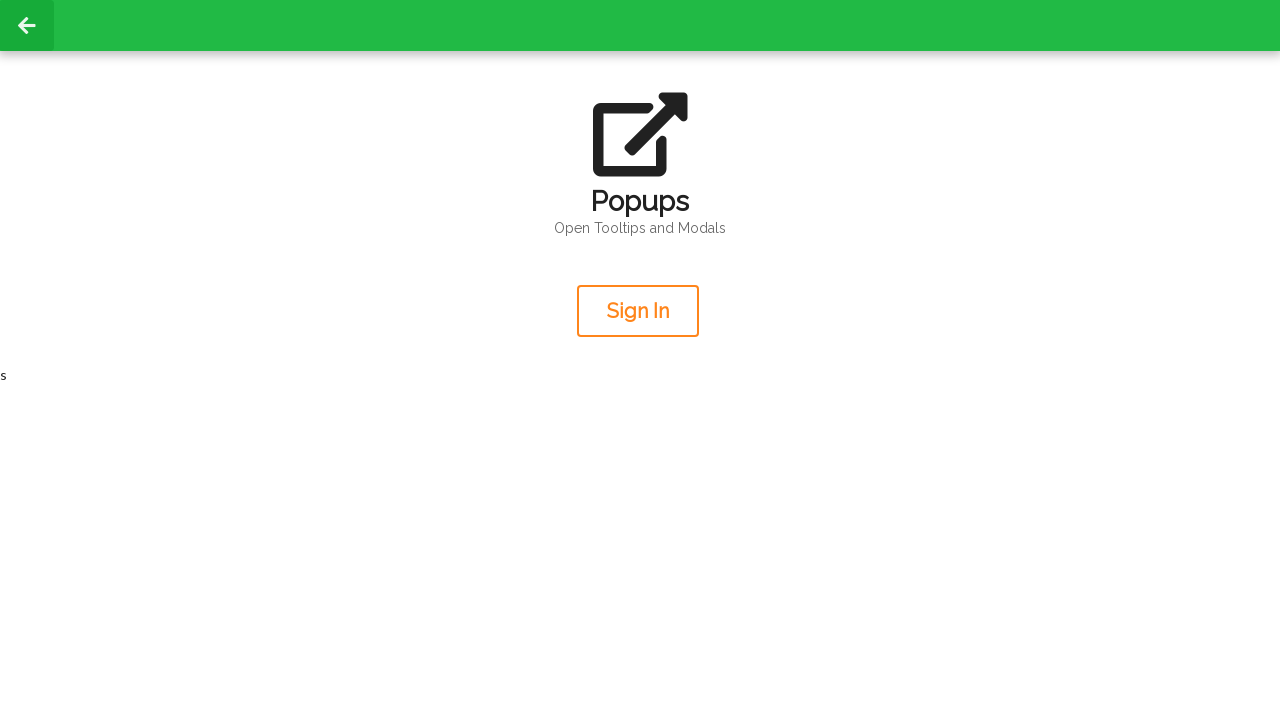

Hovered over orange button to reveal tooltip at (638, 311) on .orange
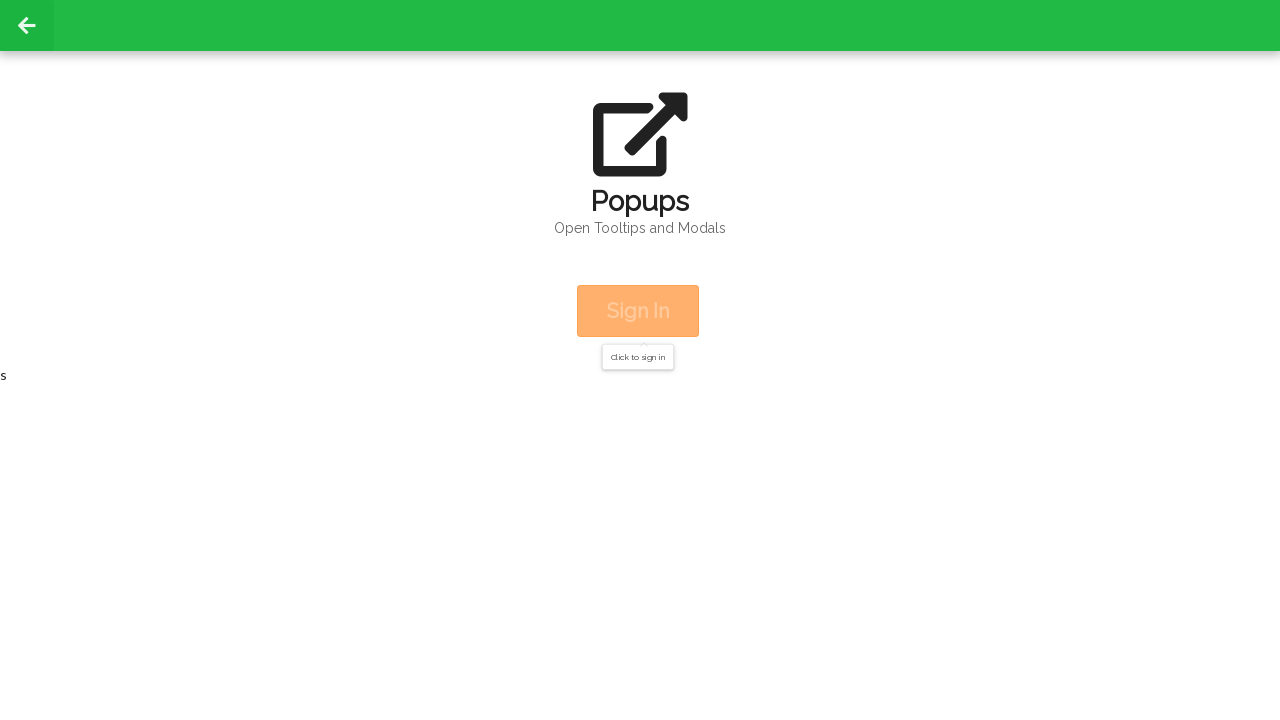

Retrieved tooltip text: 'Click to sign in'
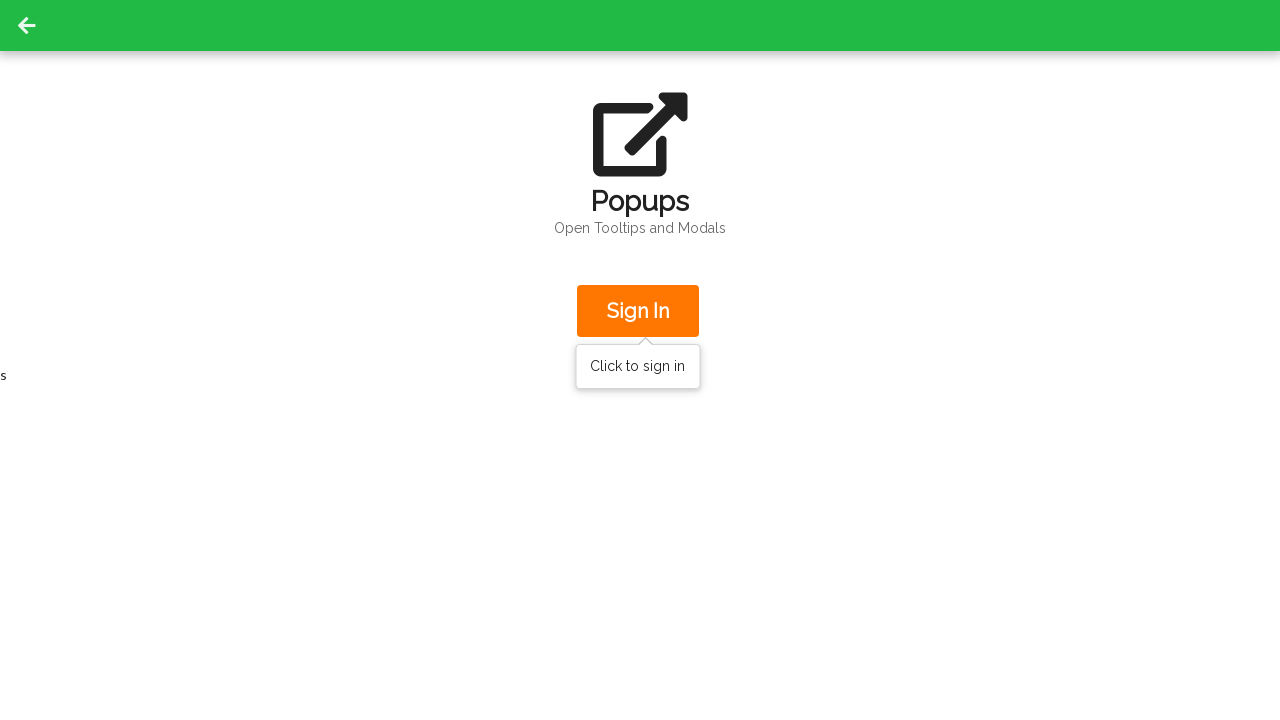

Clicked orange button to open login popup at (638, 311) on .orange
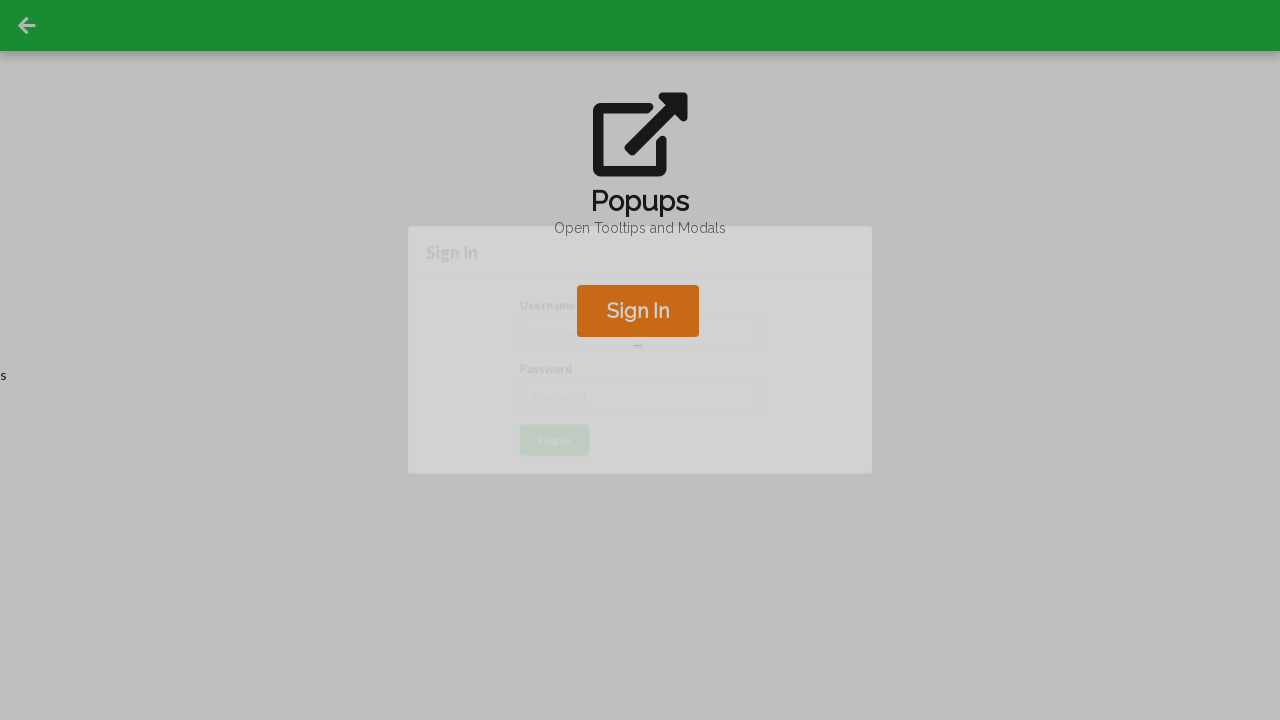

Filled username field with 'admin' on #username
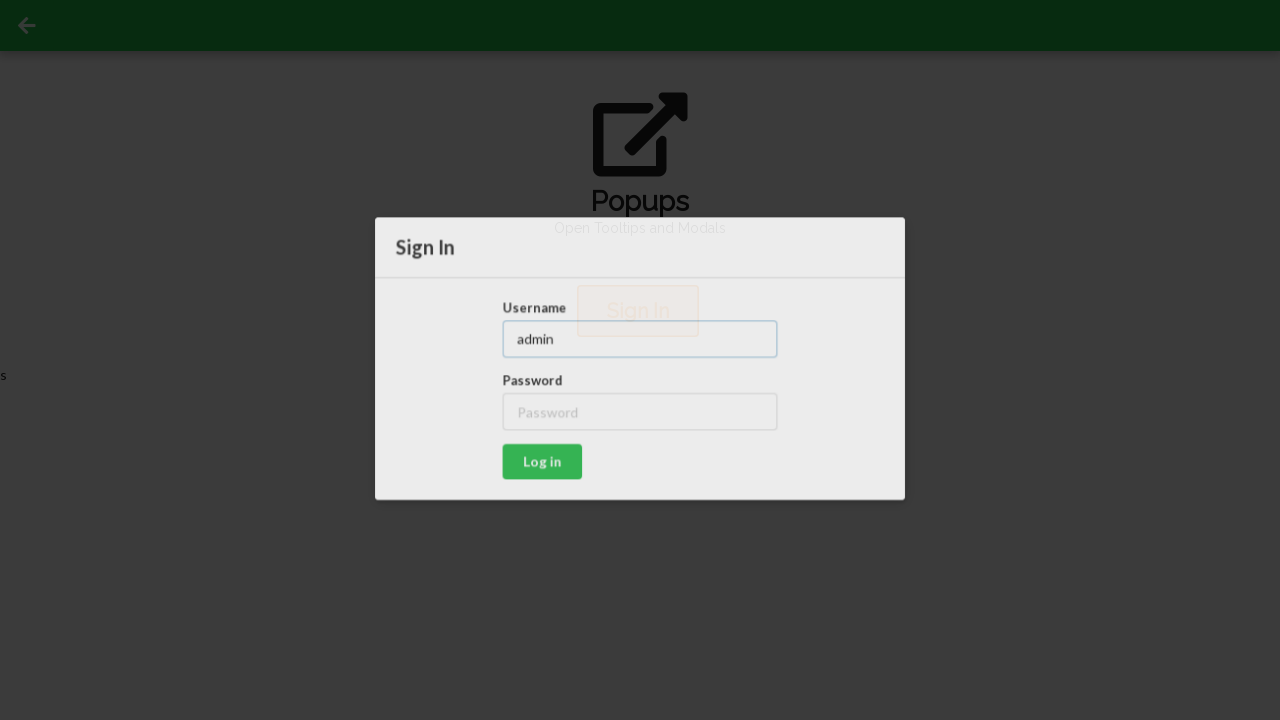

Filled password field with 'password' on #password
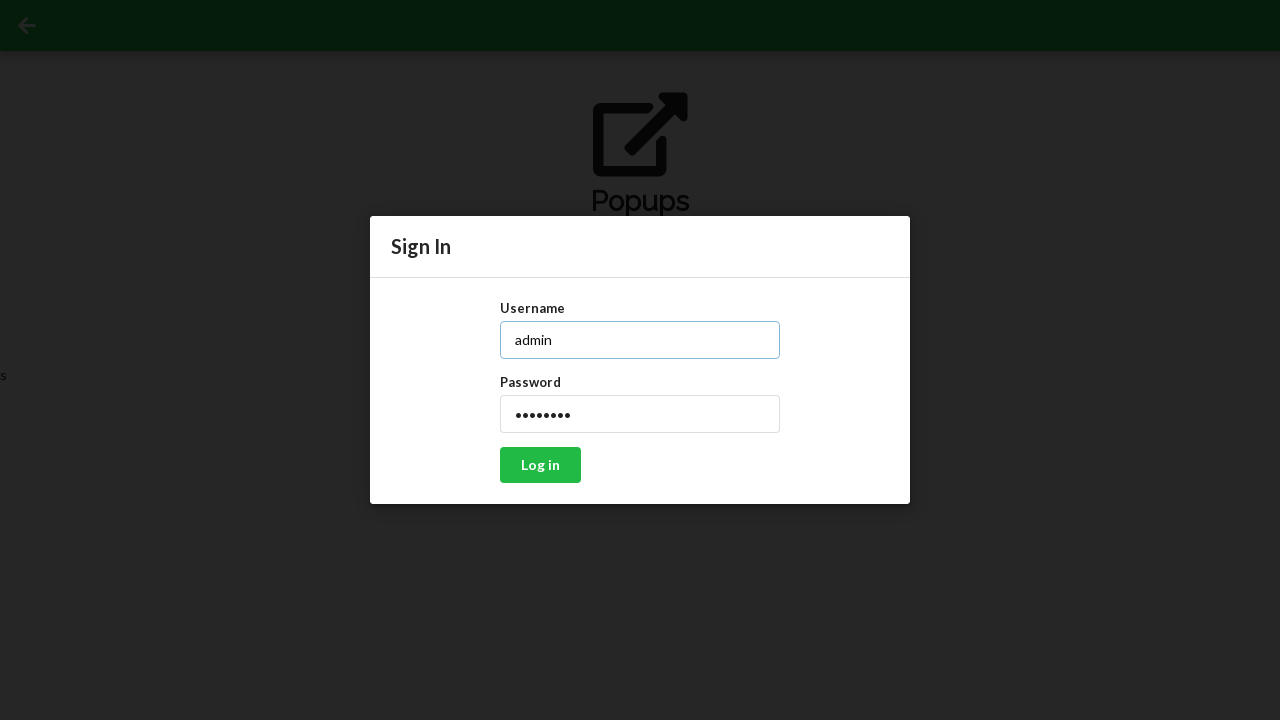

Clicked Log in button to submit form at (540, 465) on xpath=//button[text()='Log in']
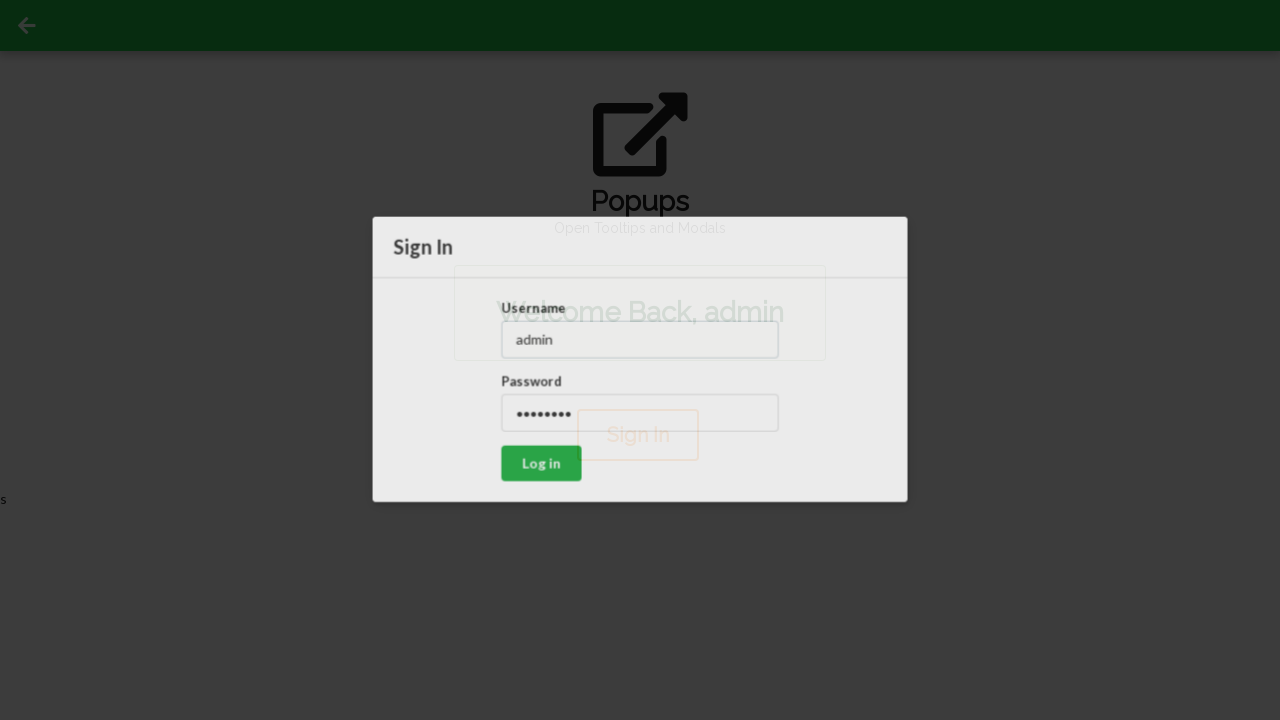

Confirmation message appeared after successful login
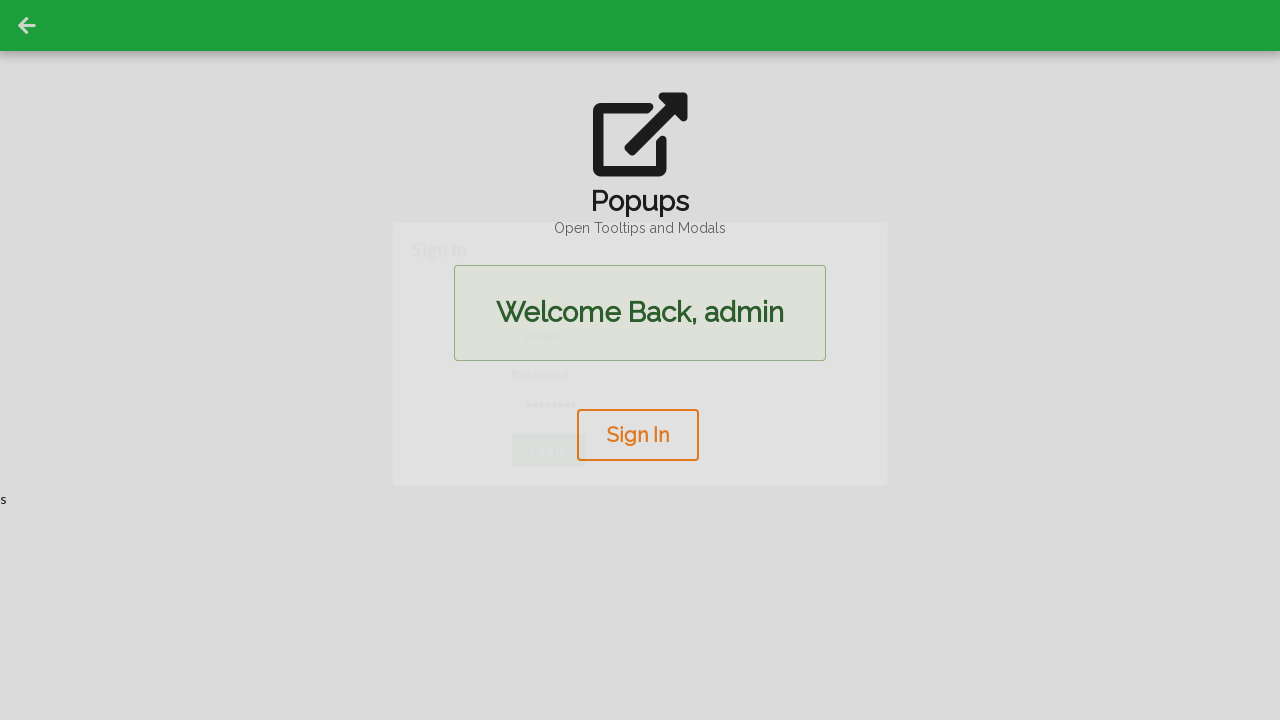

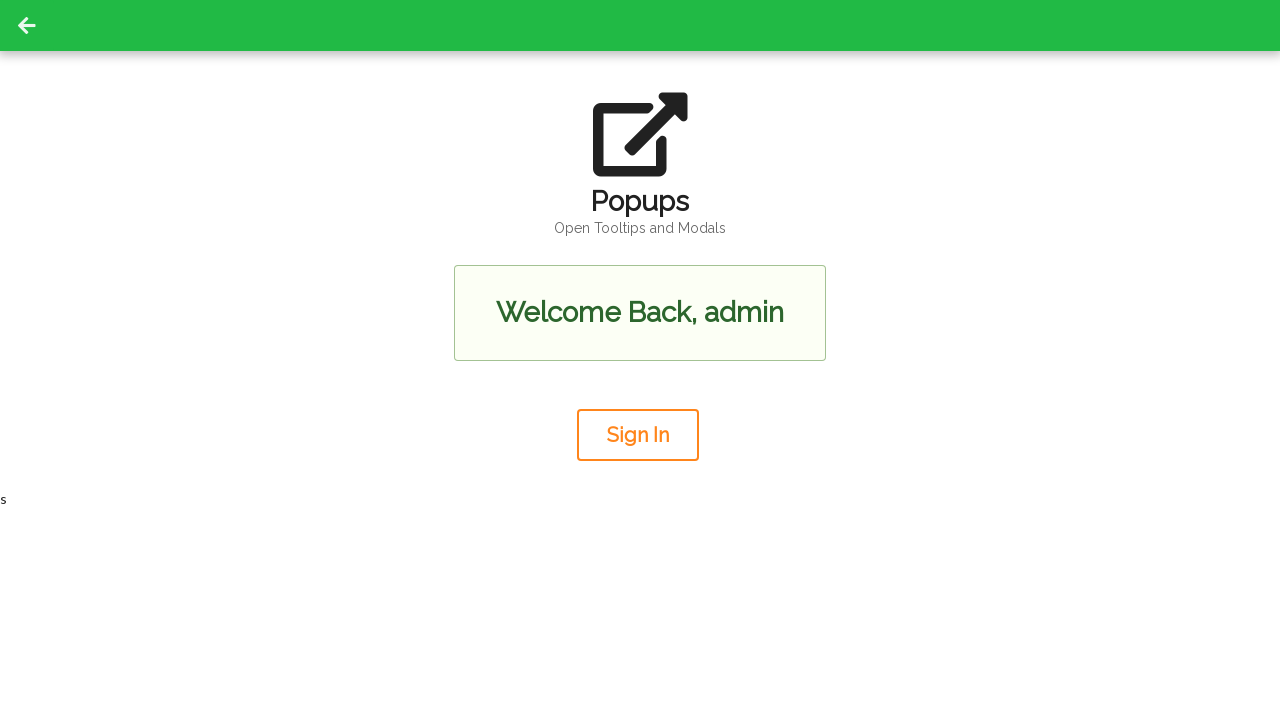